Tests drag and drop functionality by dragging a text element from one container to another

Starting URL: https://softwaretestingpro.github.io/Automation/Intermediate/I-2.01-DragAndDropText.html

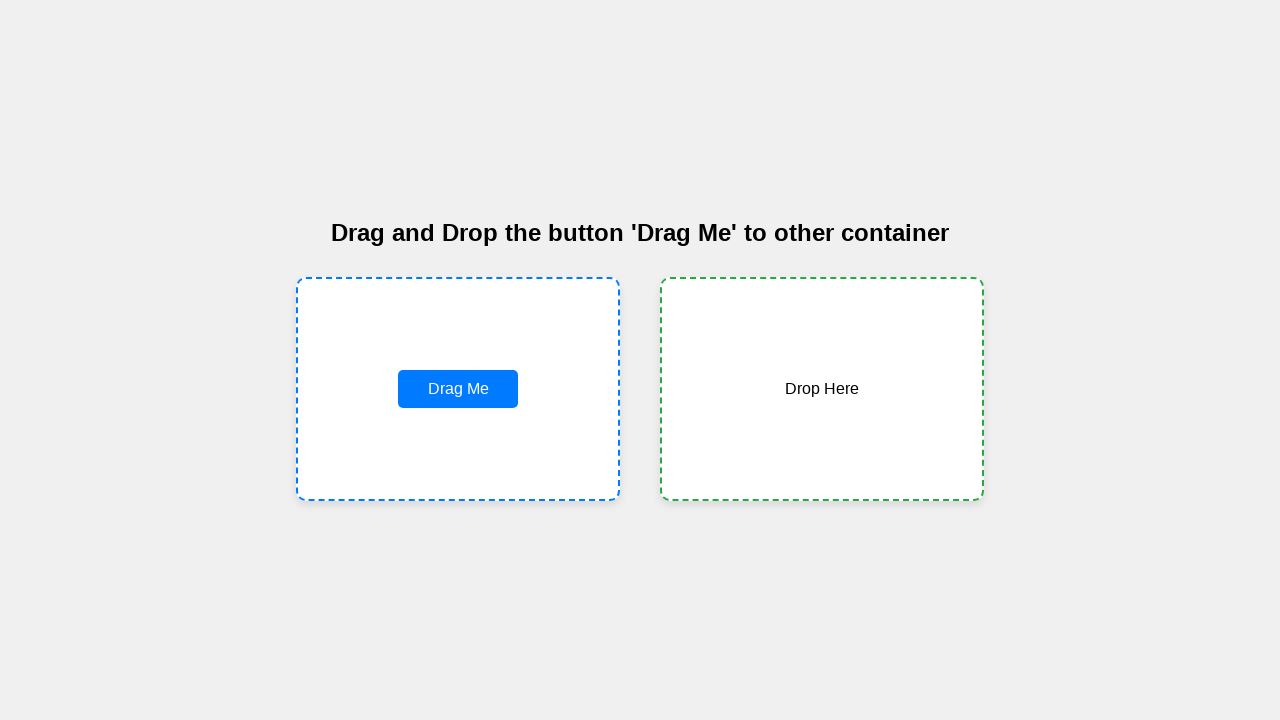

Located draggable text element with ID 'draggableText'
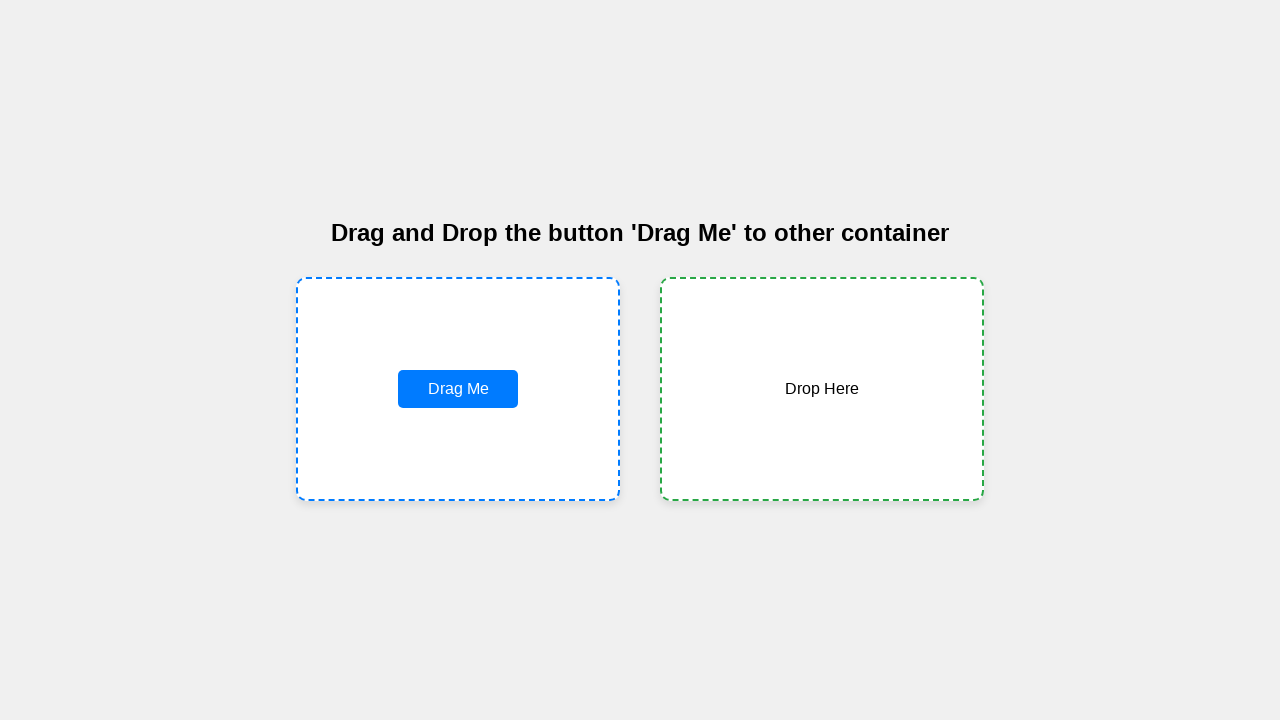

Located target container with ID 'container2'
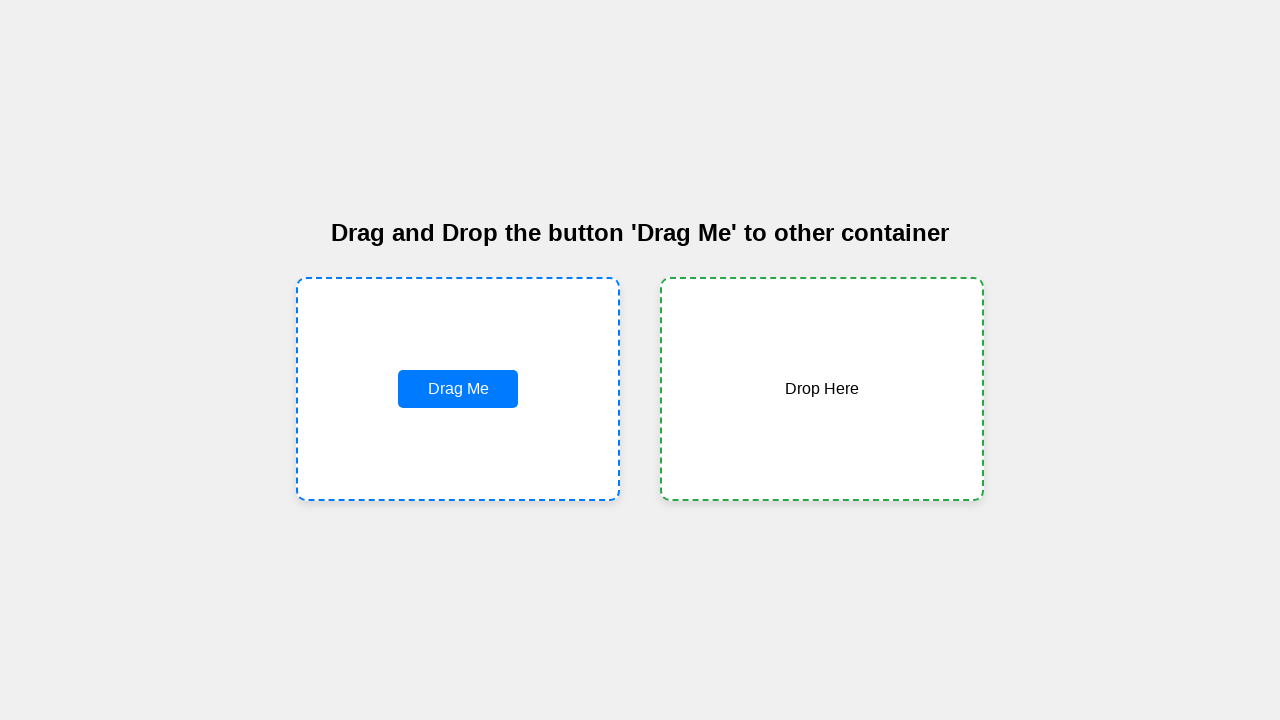

Dragged text element from source to target container at (822, 389)
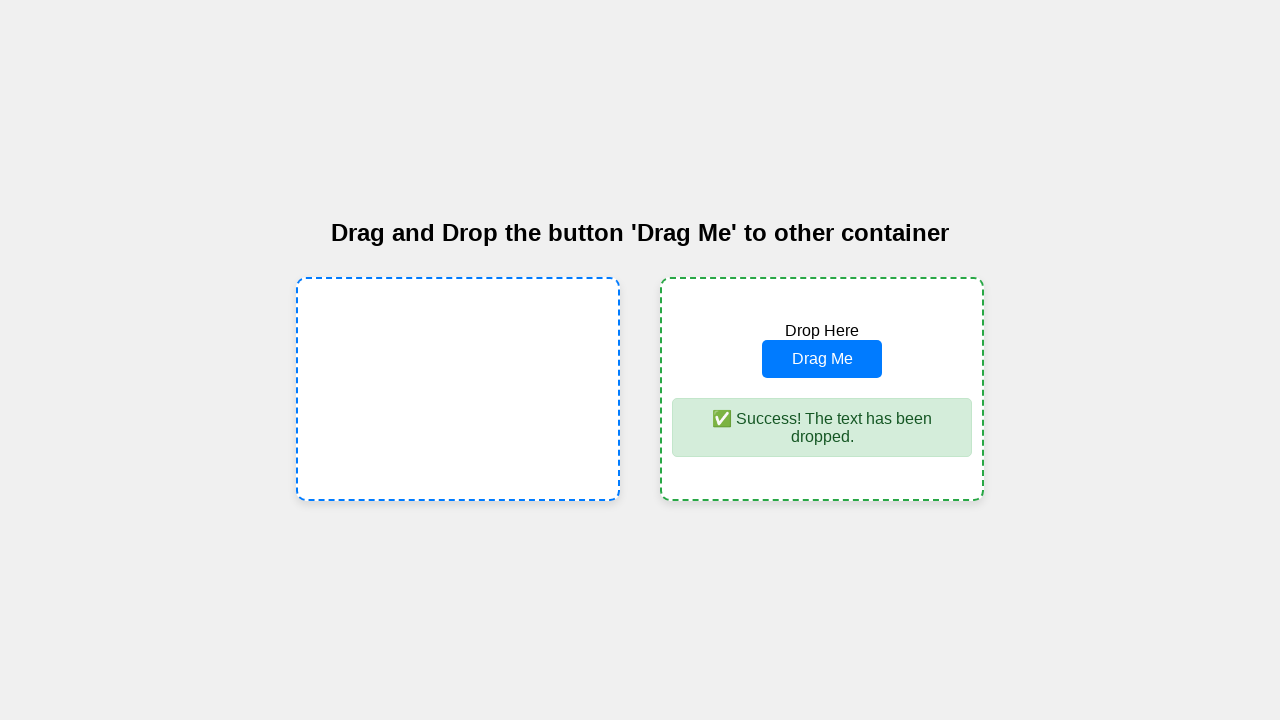

Success message appeared, confirming drag and drop operation completed
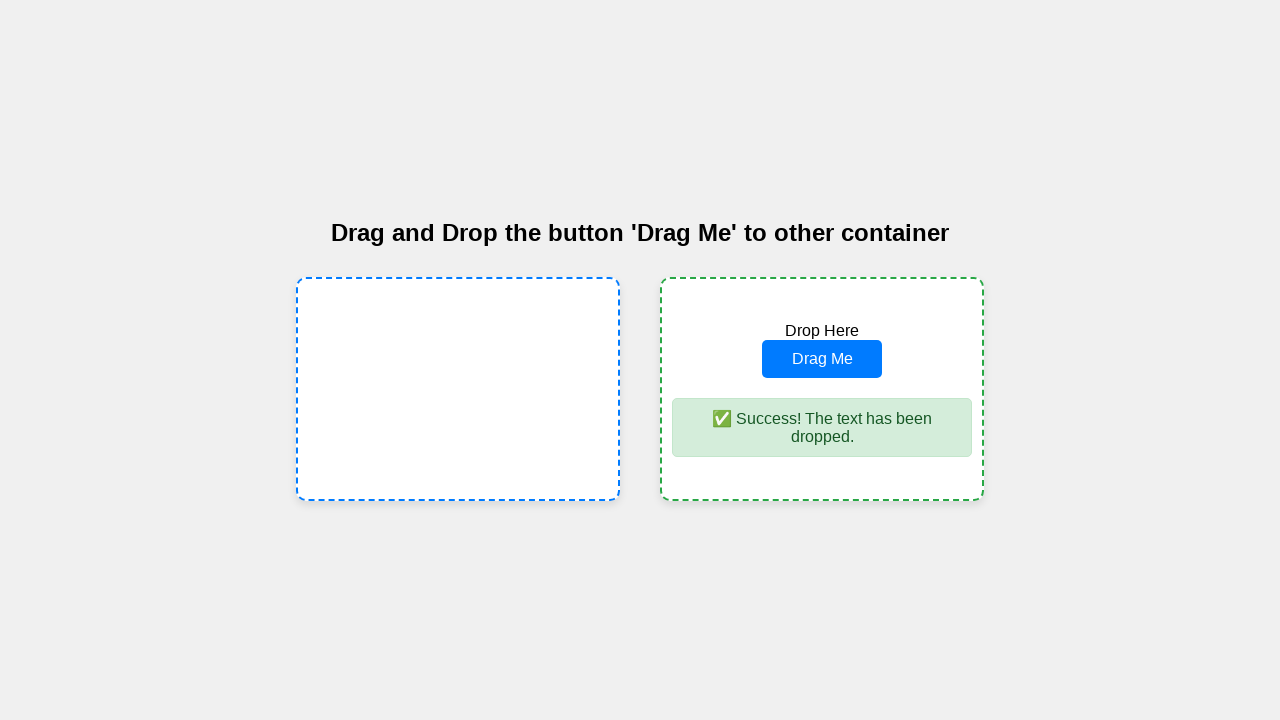

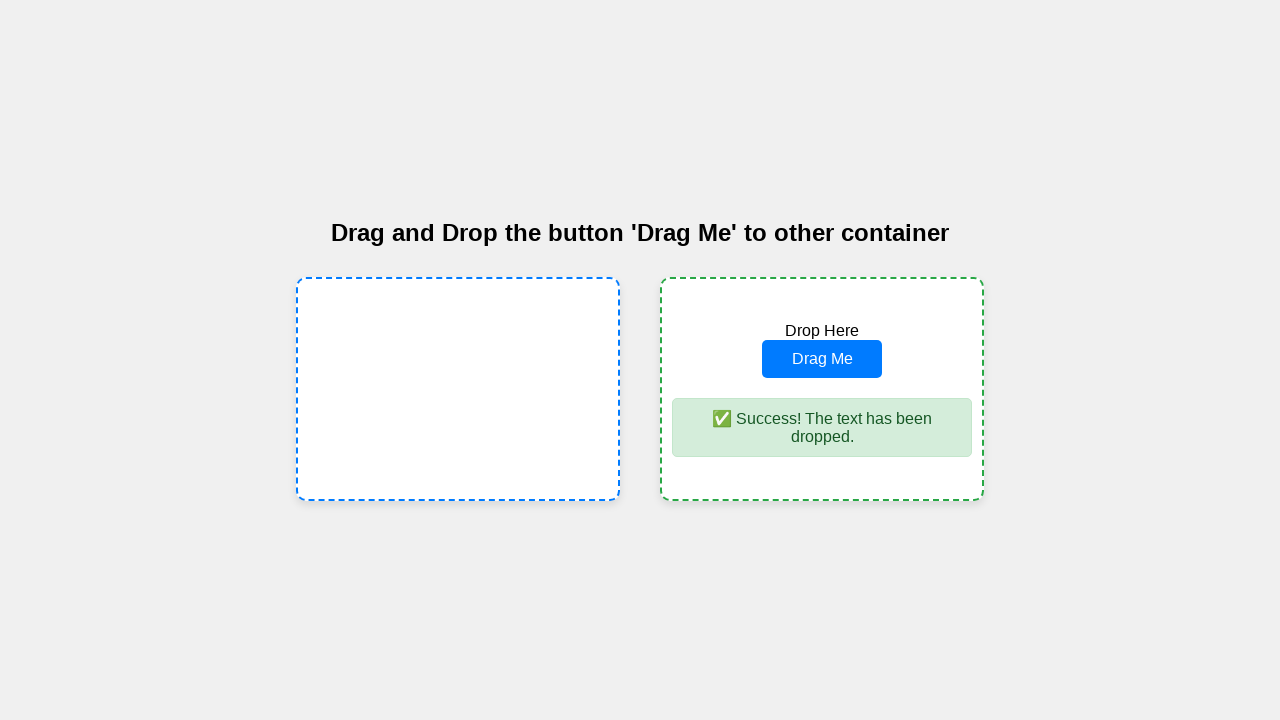